Tests un-marking items as complete by checking and then unchecking a todo

Starting URL: https://demo.playwright.dev/todomvc

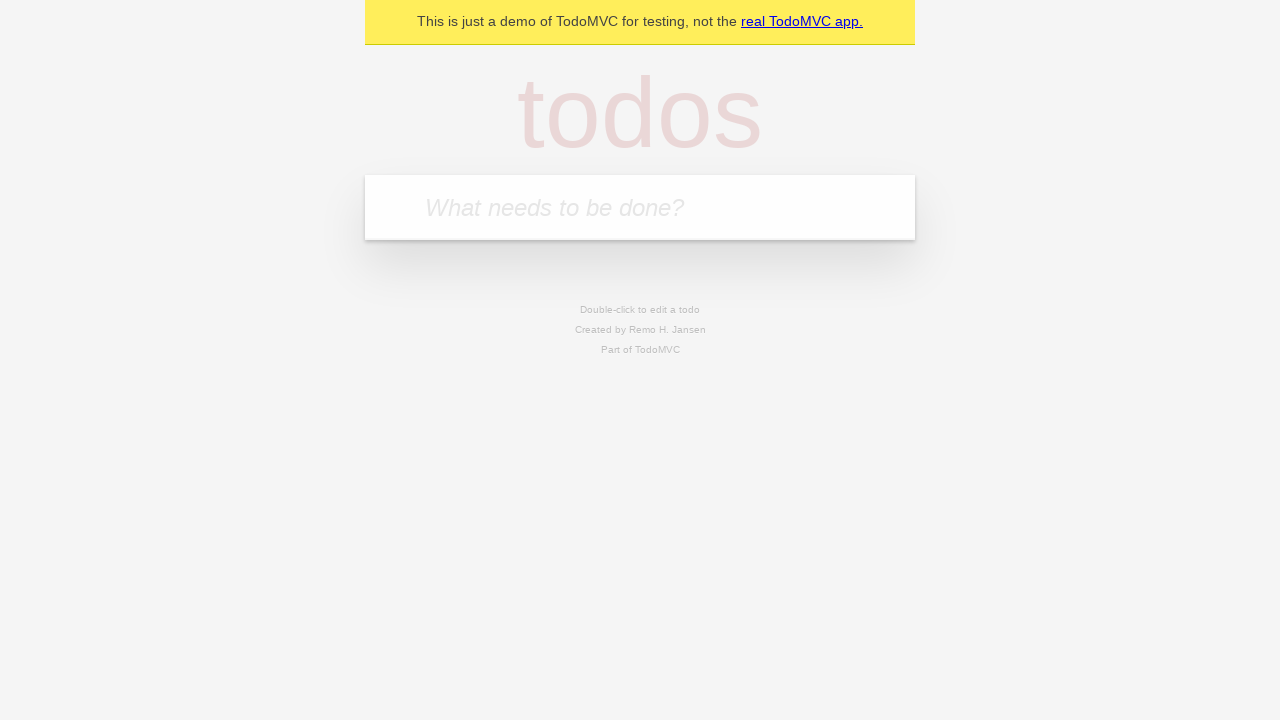

Filled todo input with 'buy some cheese' on internal:attr=[placeholder="What needs to be done?"i]
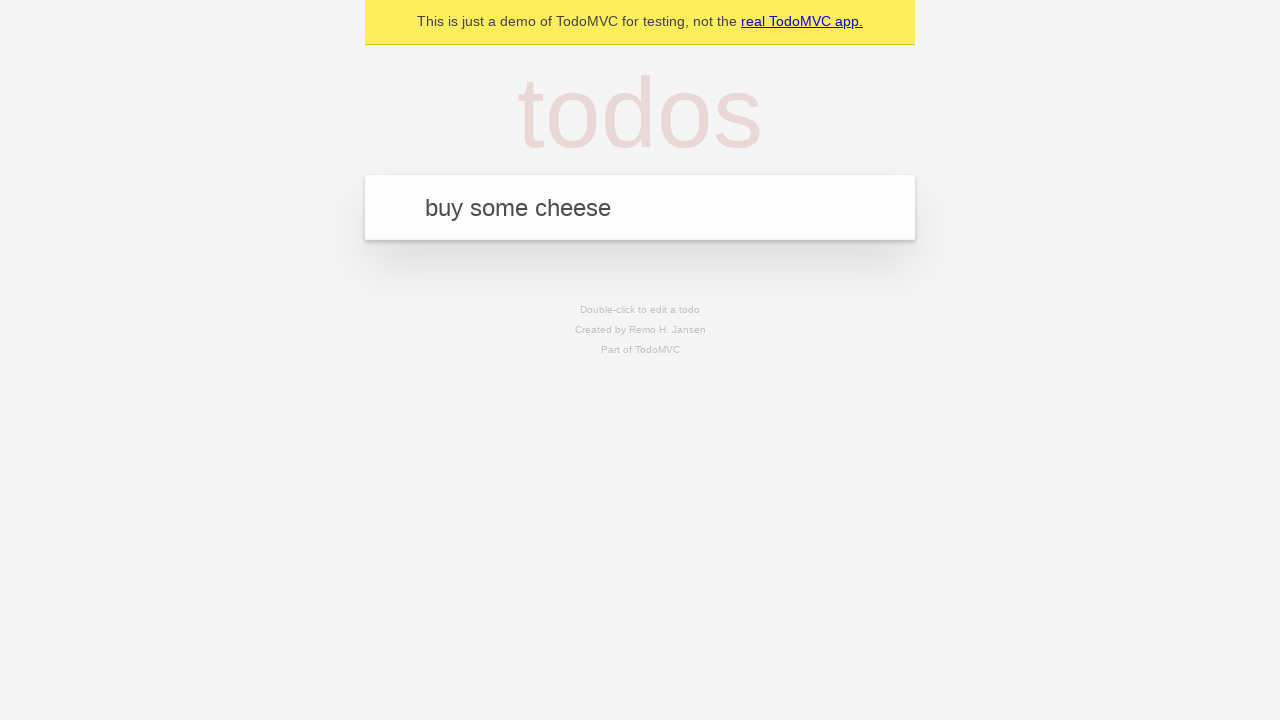

Pressed Enter to add first todo item on internal:attr=[placeholder="What needs to be done?"i]
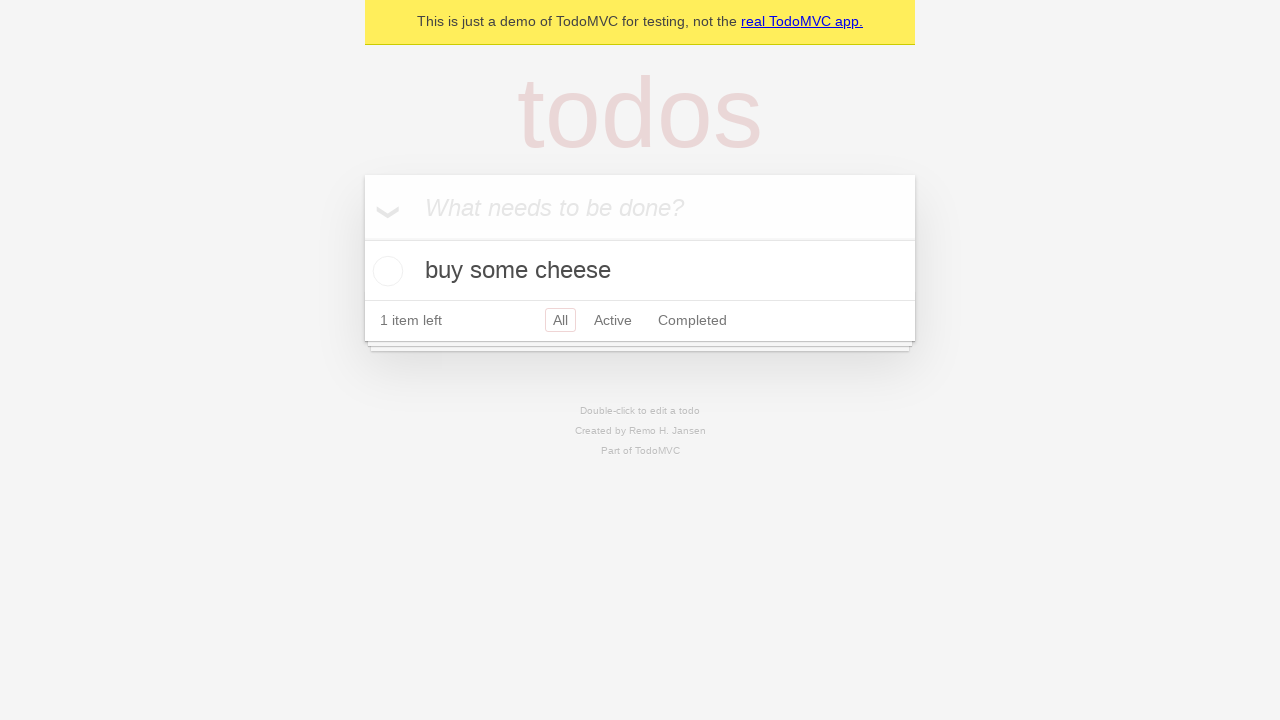

Filled todo input with 'feed the cat' on internal:attr=[placeholder="What needs to be done?"i]
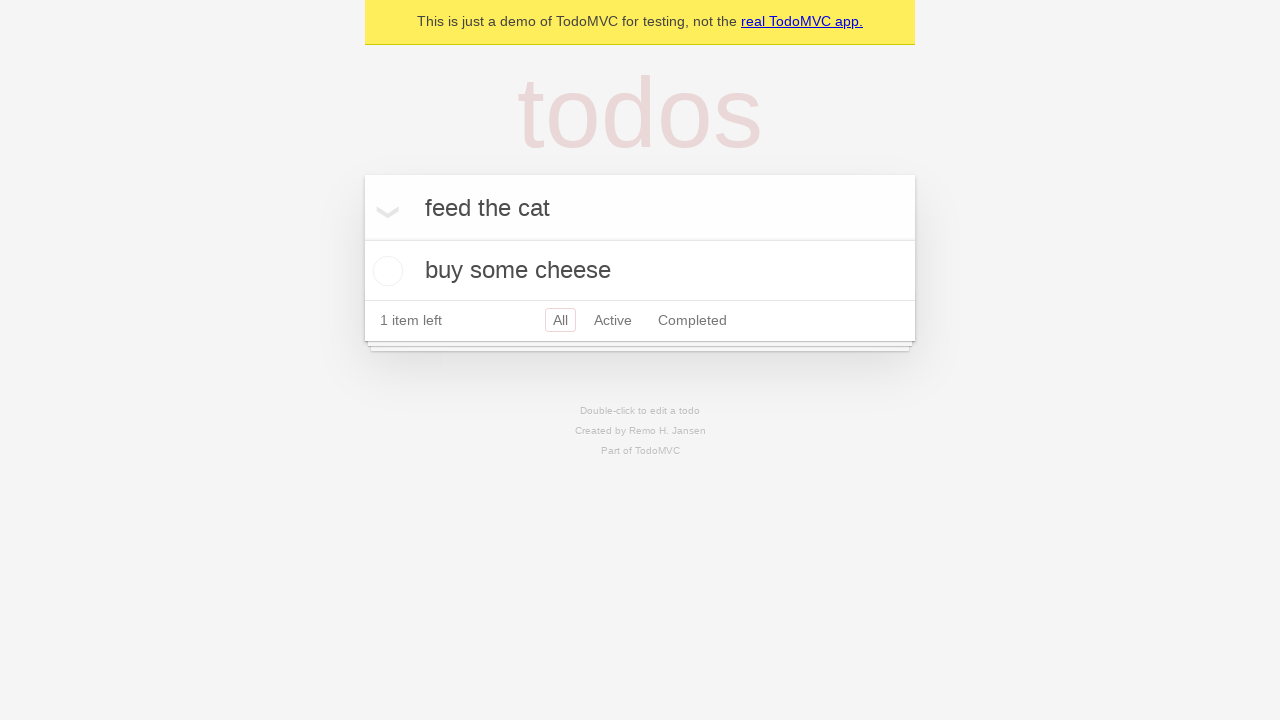

Pressed Enter to add second todo item on internal:attr=[placeholder="What needs to be done?"i]
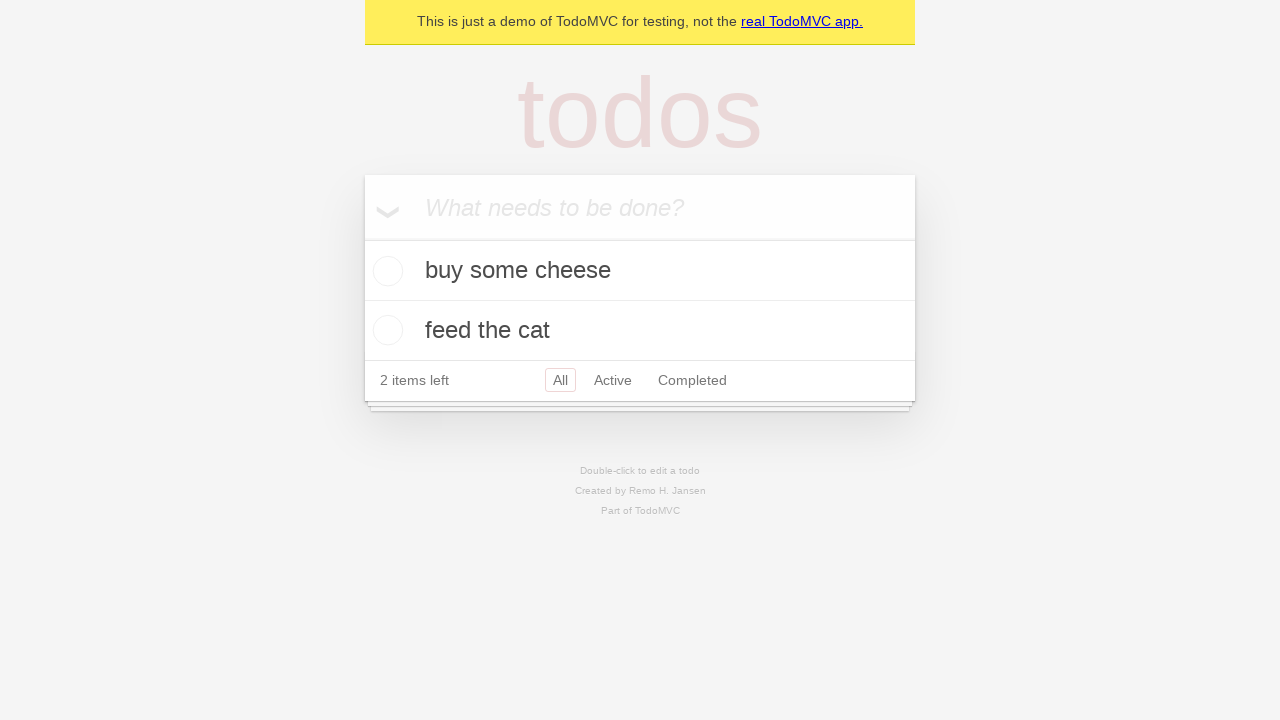

Checked first todo item checkbox at (385, 271) on internal:testid=[data-testid="todo-item"s] >> nth=0 >> internal:role=checkbox
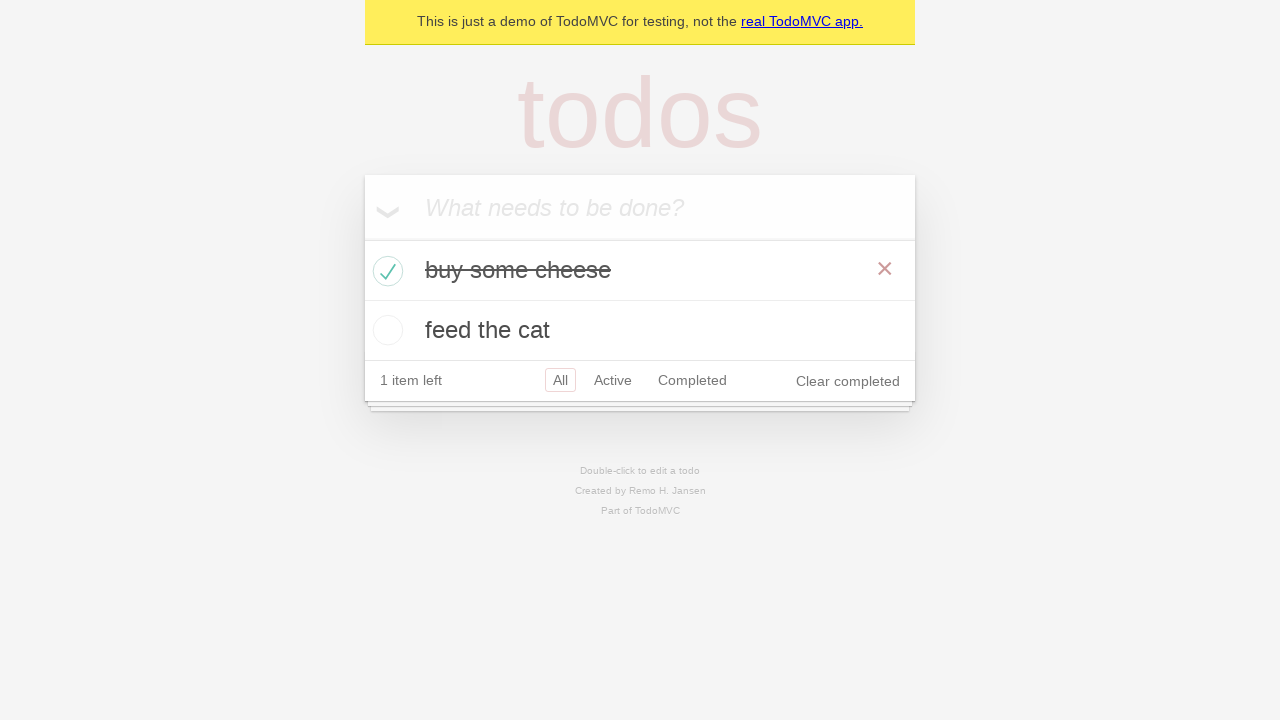

Unchecked first todo item checkbox to mark it as incomplete at (385, 271) on internal:testid=[data-testid="todo-item"s] >> nth=0 >> internal:role=checkbox
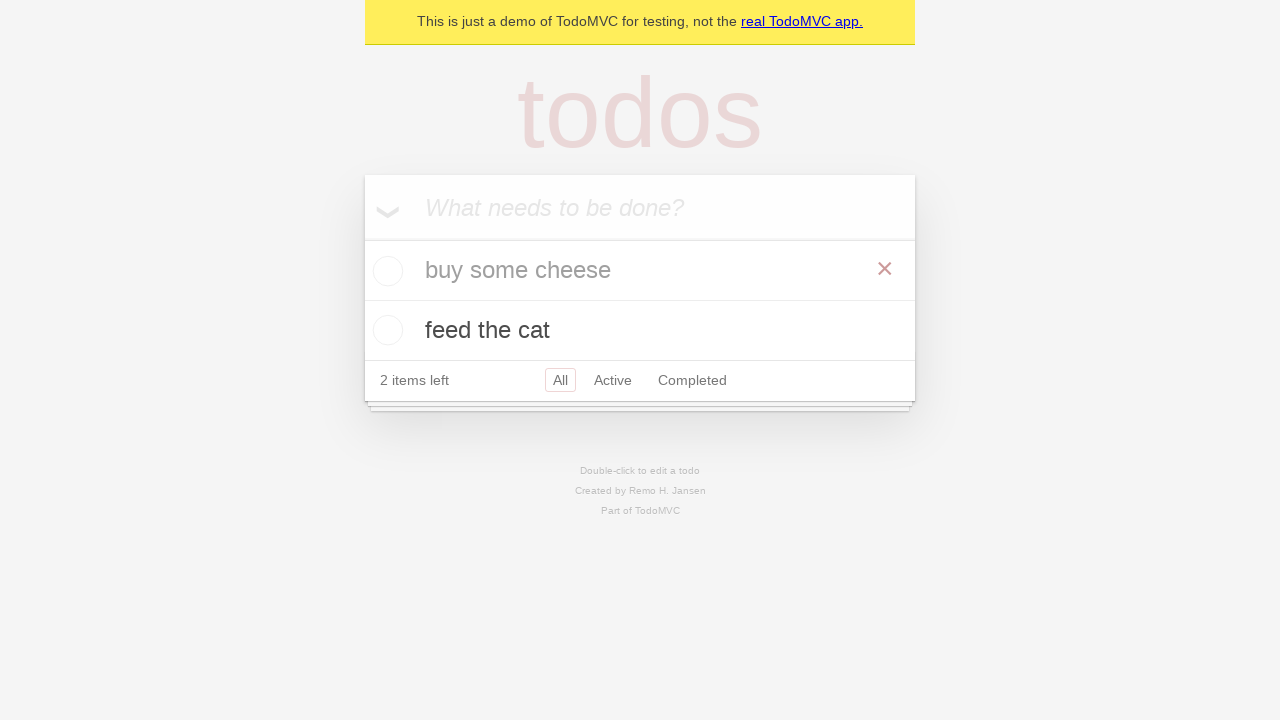

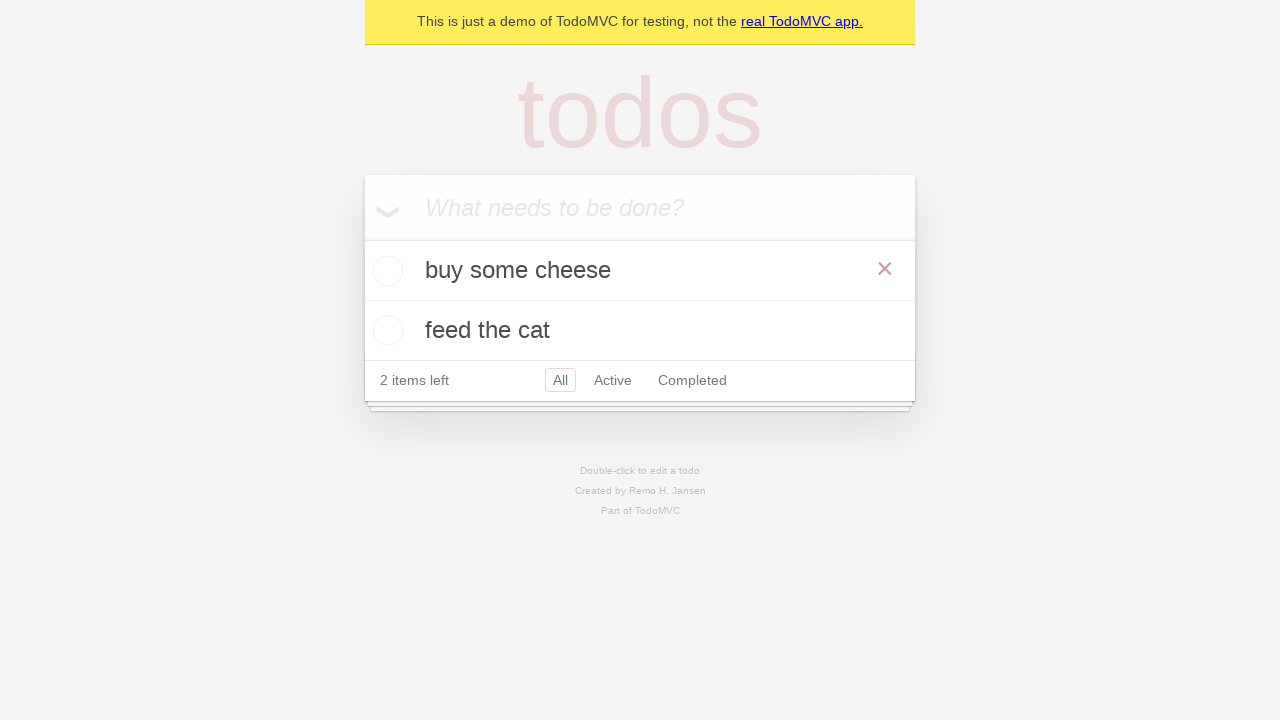